Tests alert handling functionality by clicking a button to trigger an alert, reading its text, and accepting it

Starting URL: https://demoqa.com/alerts

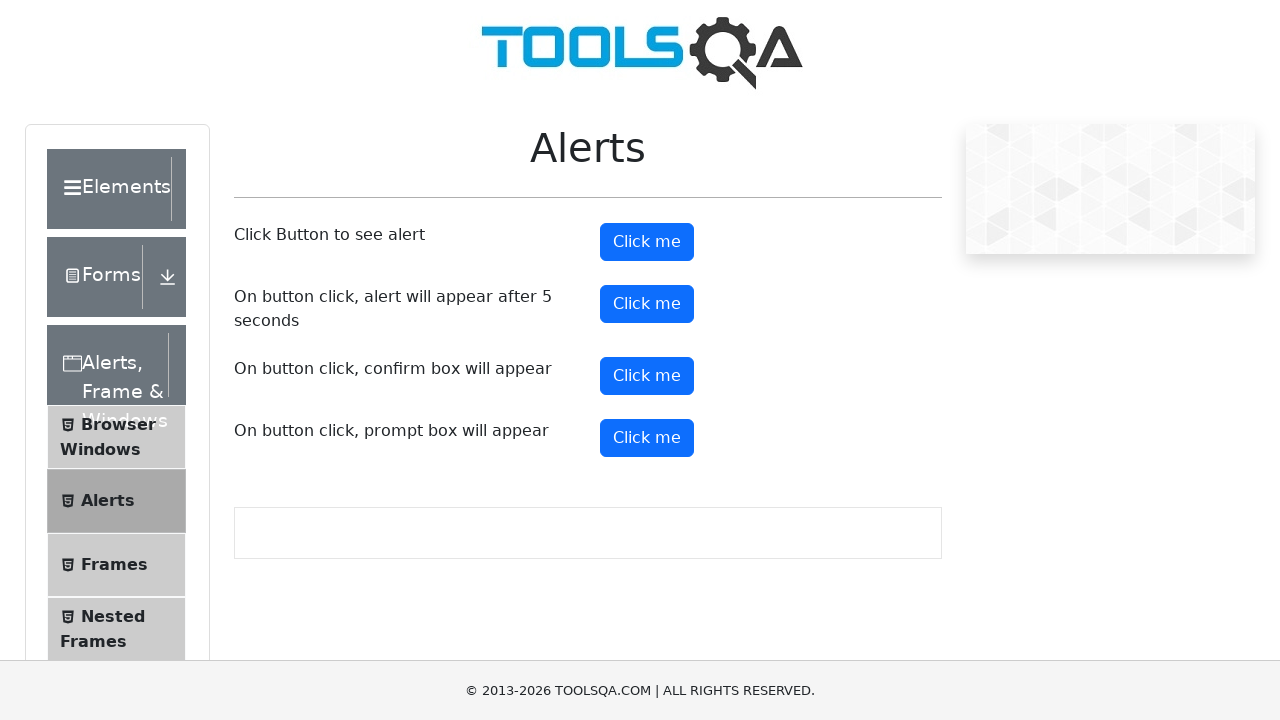

Clicked alert button to trigger alert dialog at (647, 242) on #alertButton
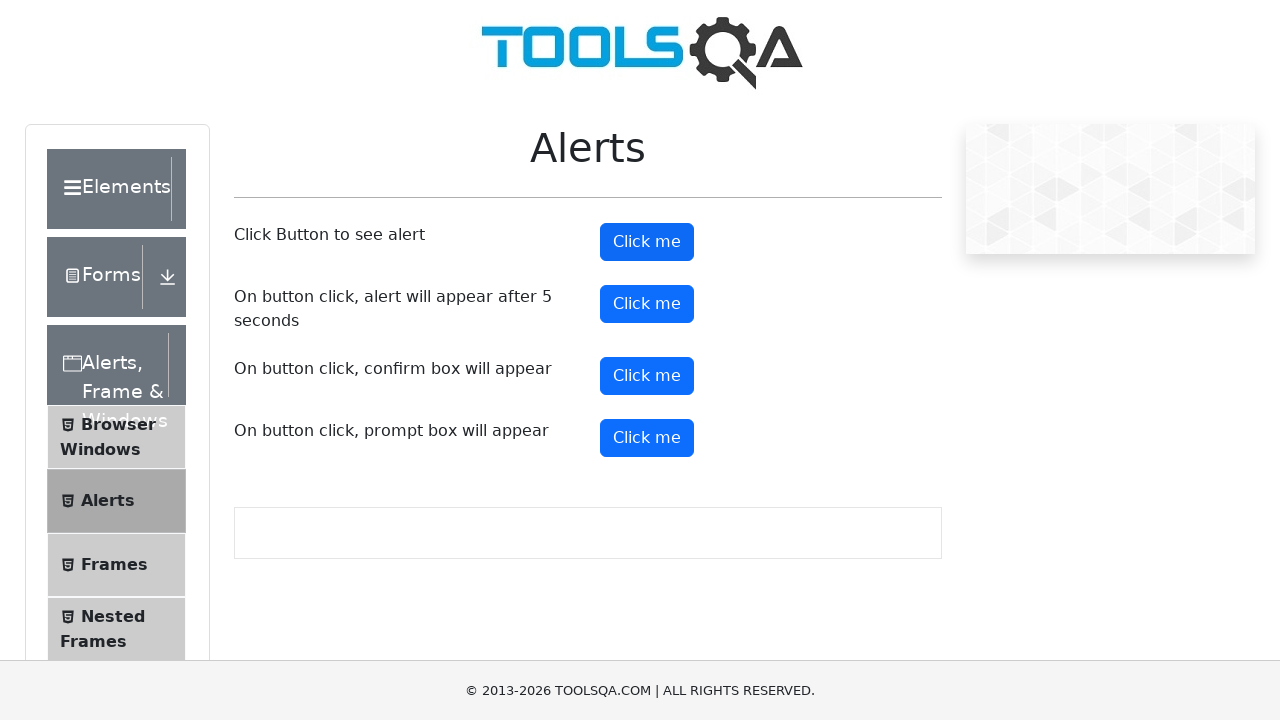

Set up dialog handler to accept alerts
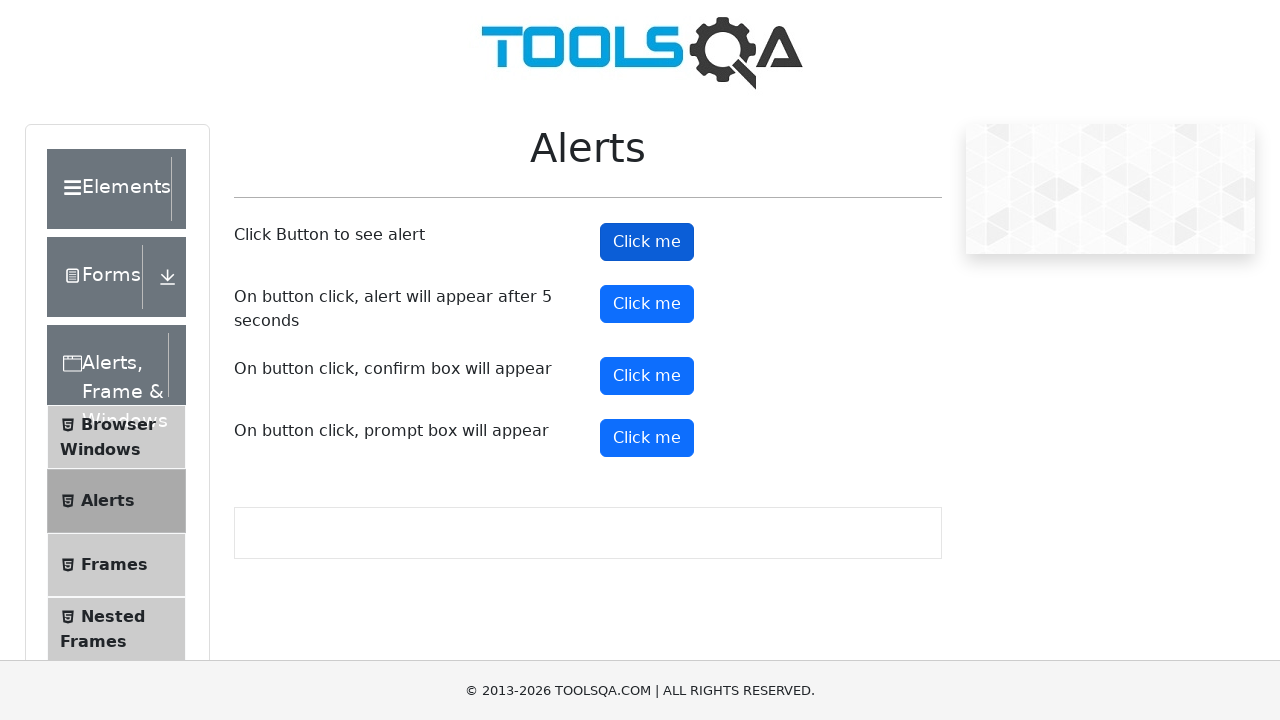

Clicked alert button again to trigger alert and verify handler works at (647, 242) on #alertButton
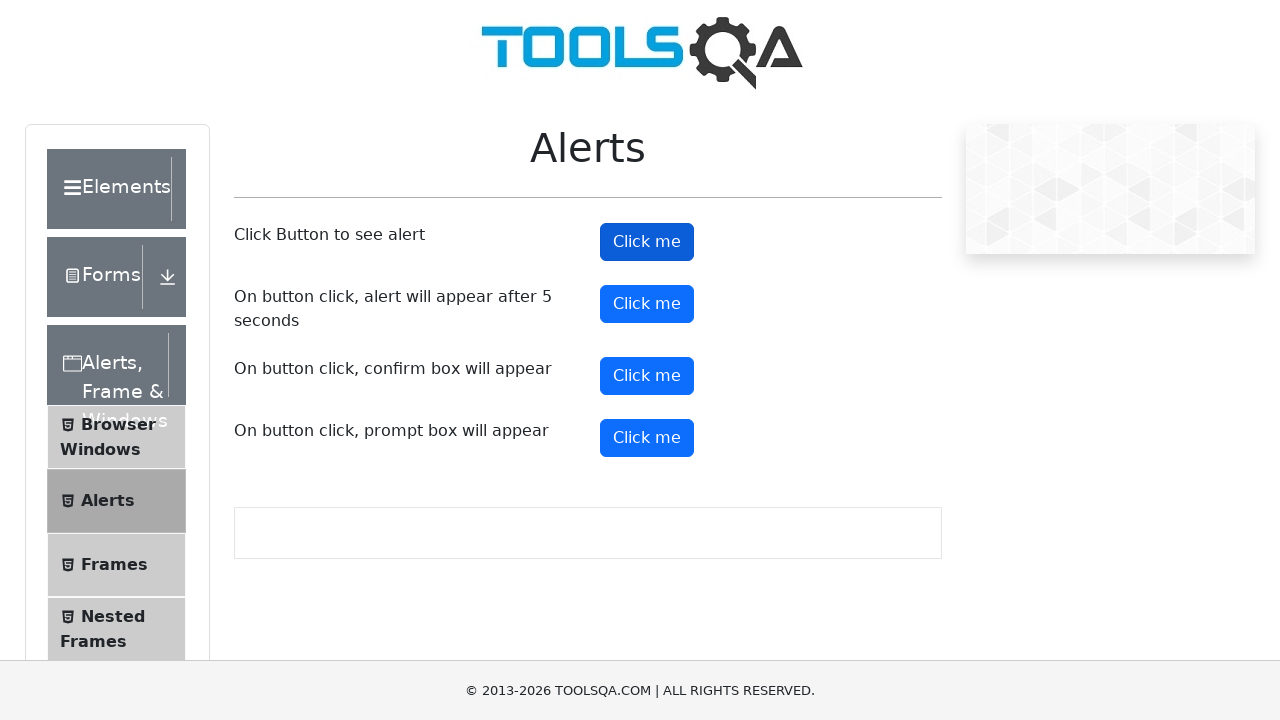

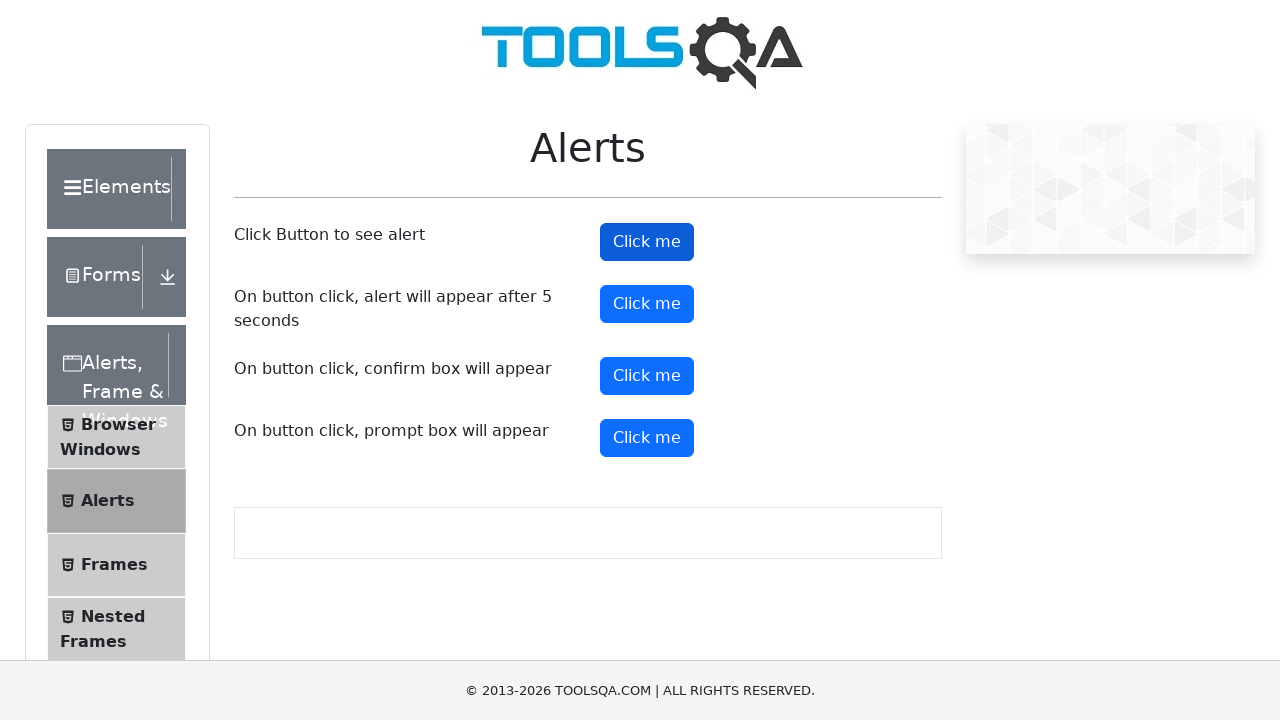